Tests duplicate detection in a dropdown/listbox by iterating through all options and identifying any duplicate values

Starting URL: https://testautomationpractice.blogspot.com/

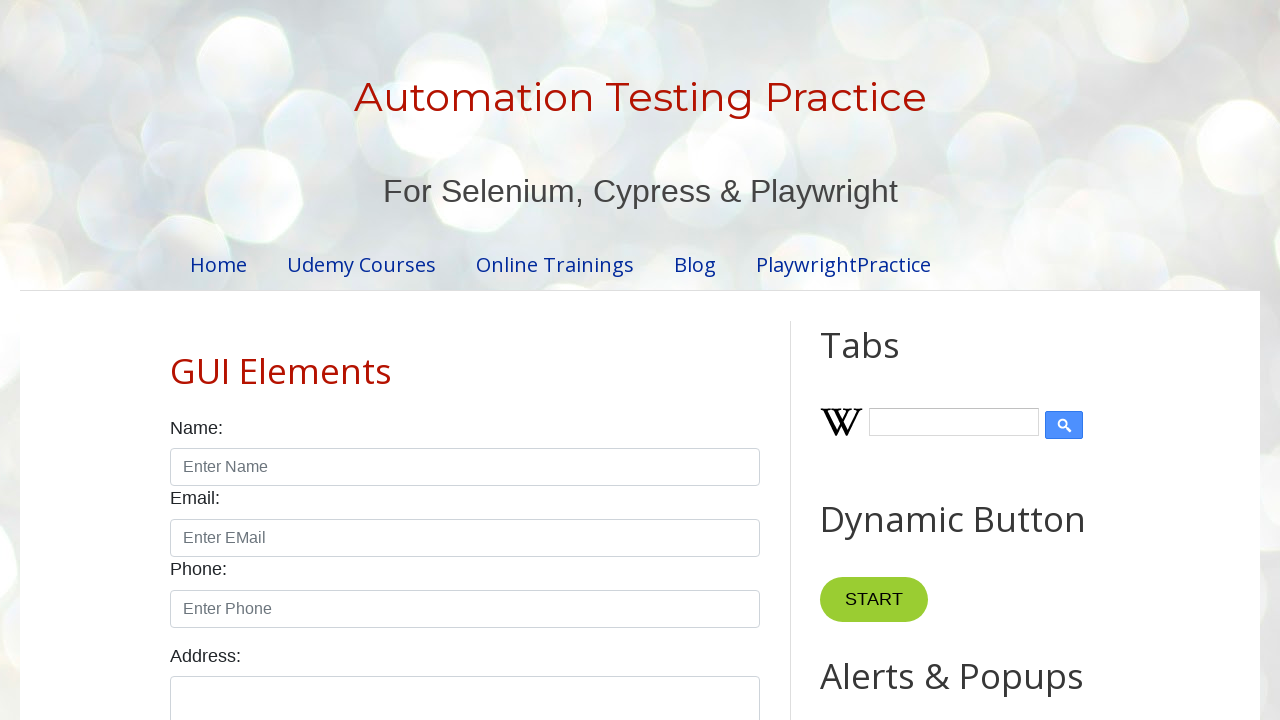

Navigated to test automation practice website
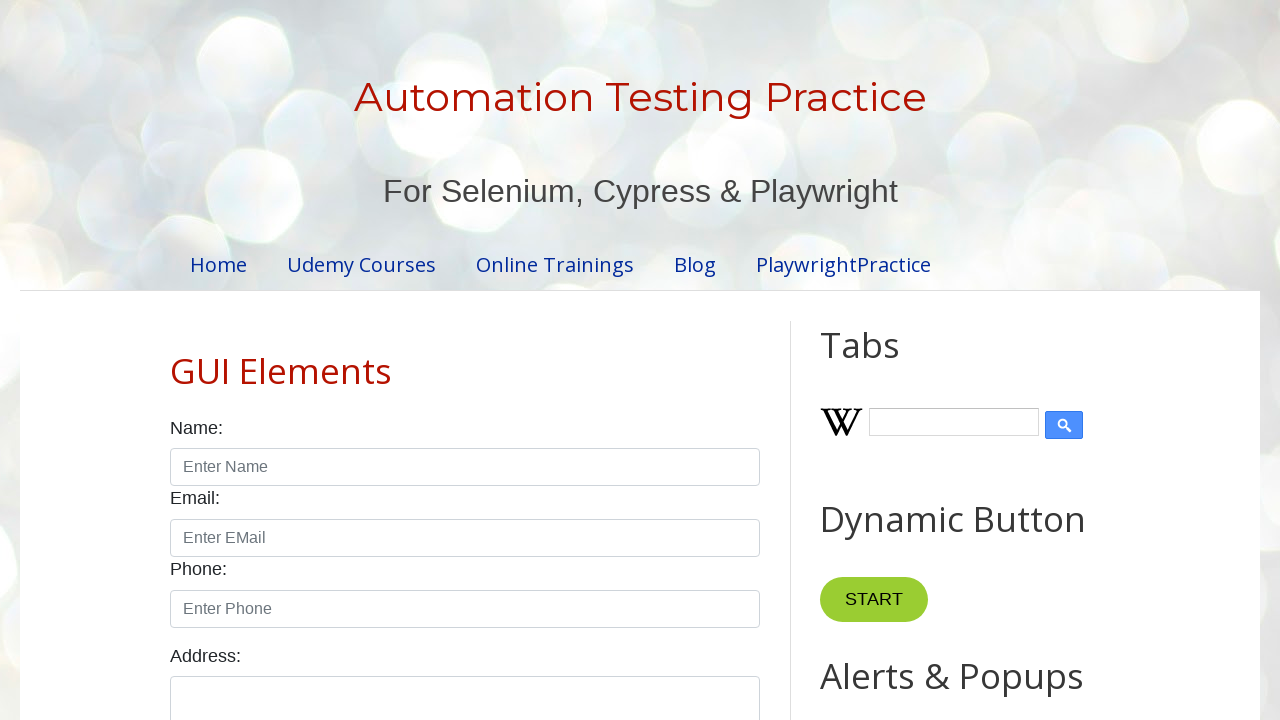

Located the colors dropdown/listbox element
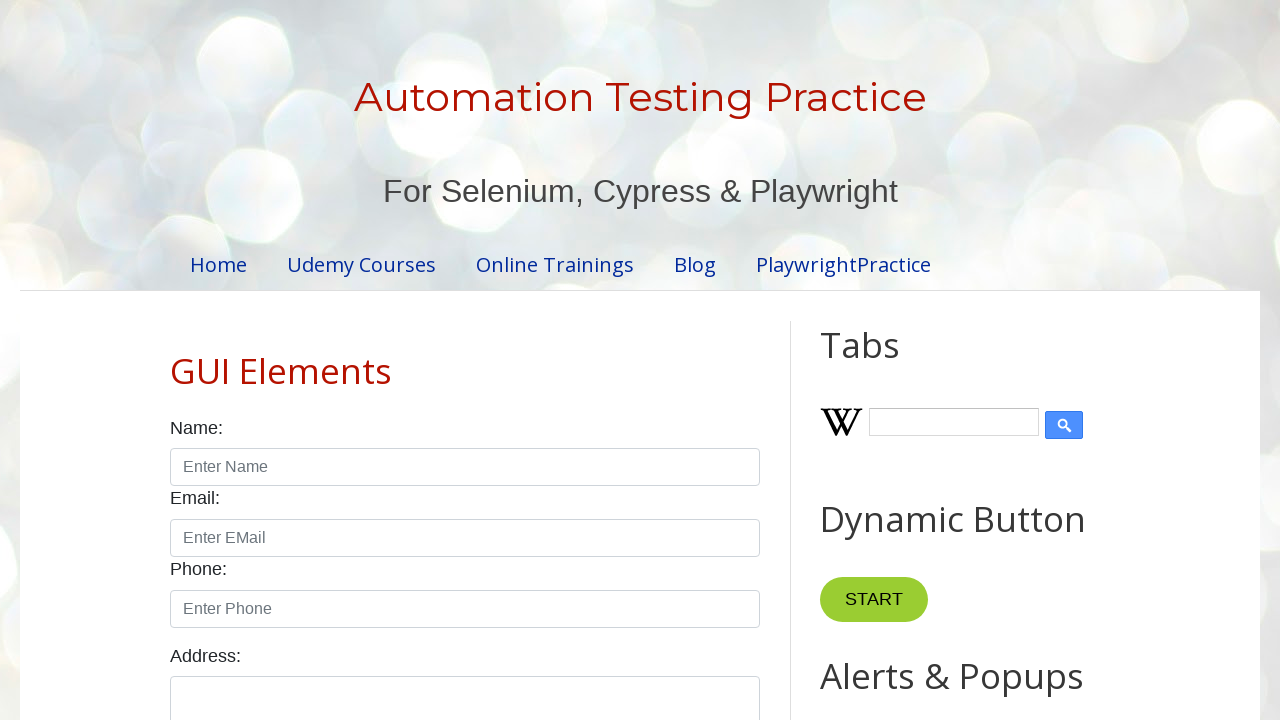

Retrieved all option elements from the listbox
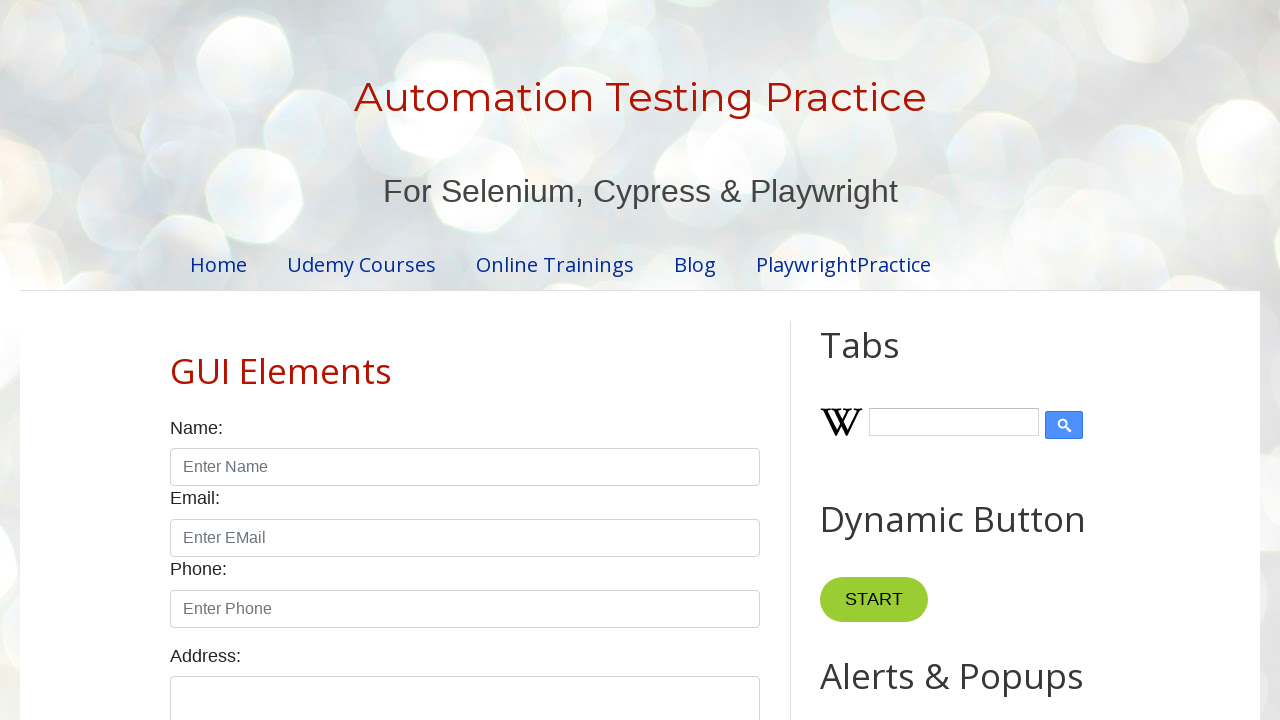

Retrieved text content from option: '
        Red
      '
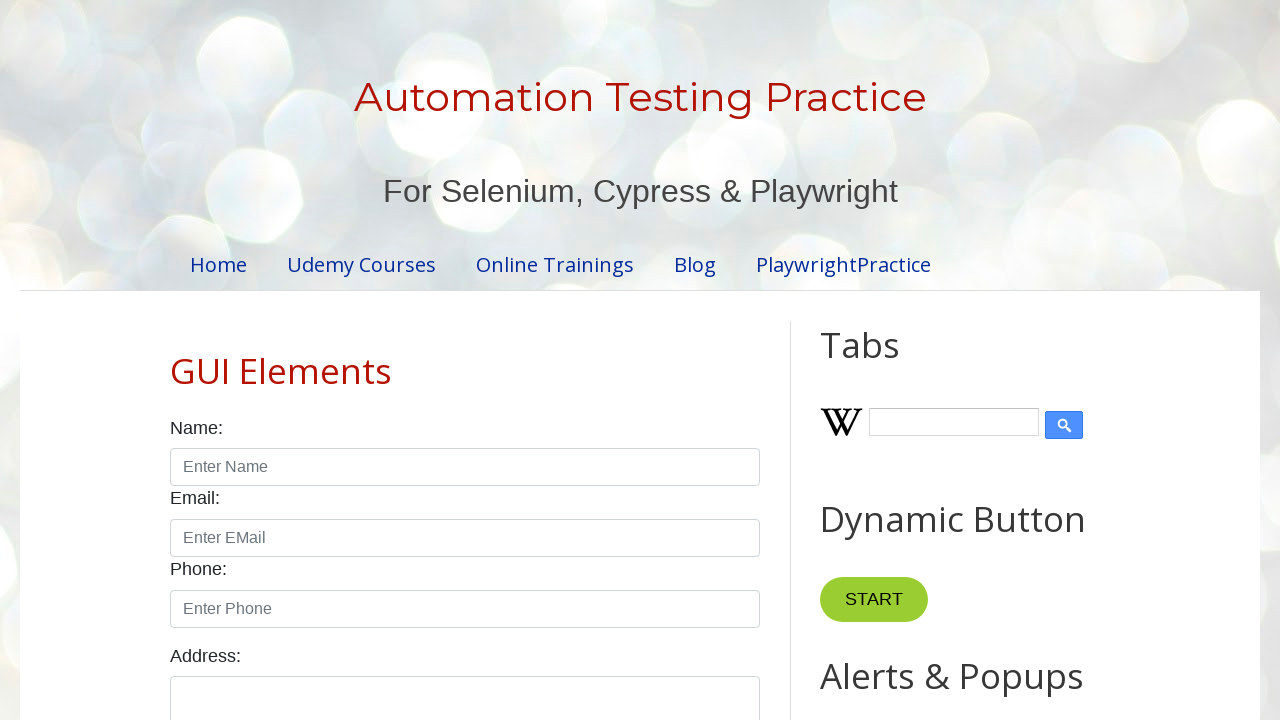

Added unique element to set: '
        Red
      '
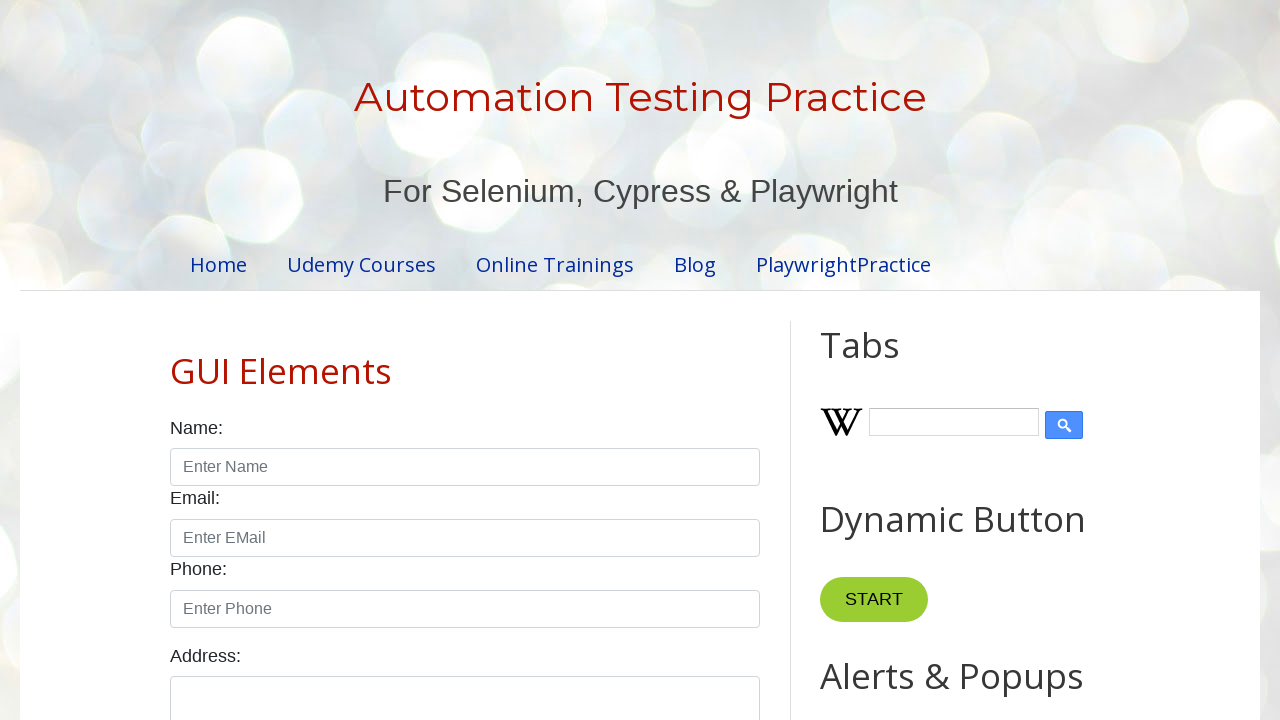

Retrieved text content from option: '
        Blue
      '
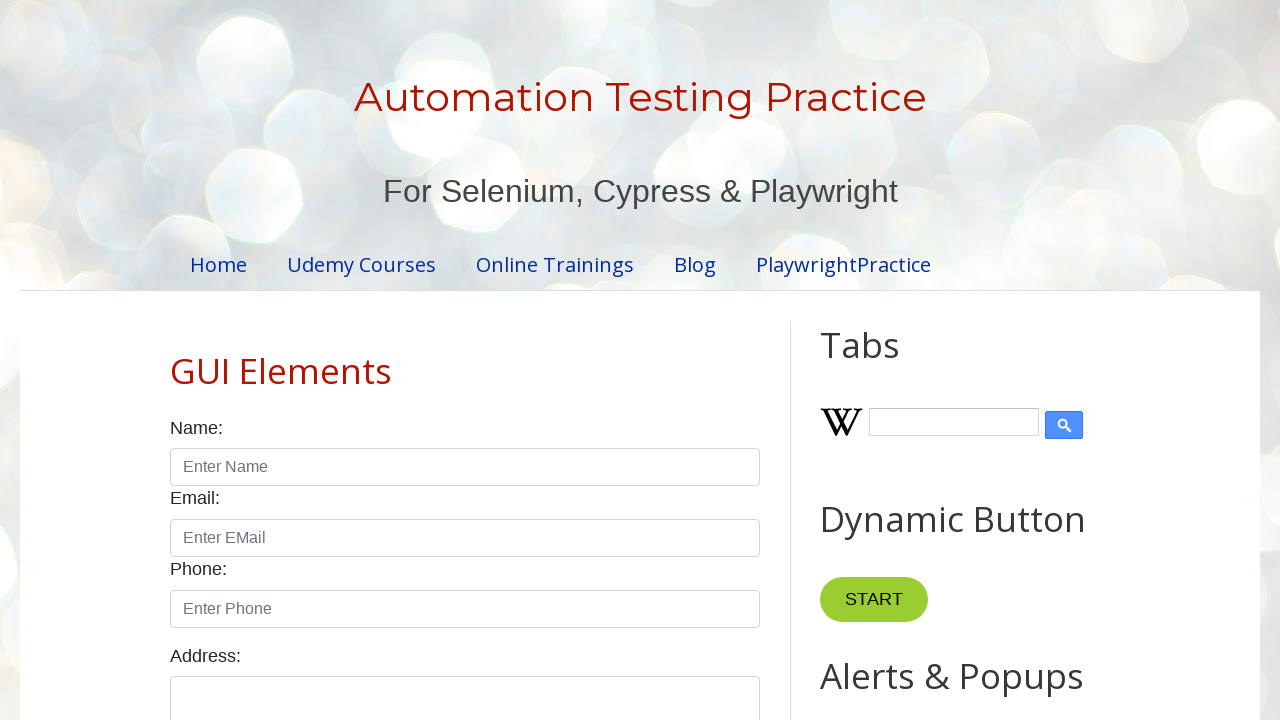

Added unique element to set: '
        Blue
      '
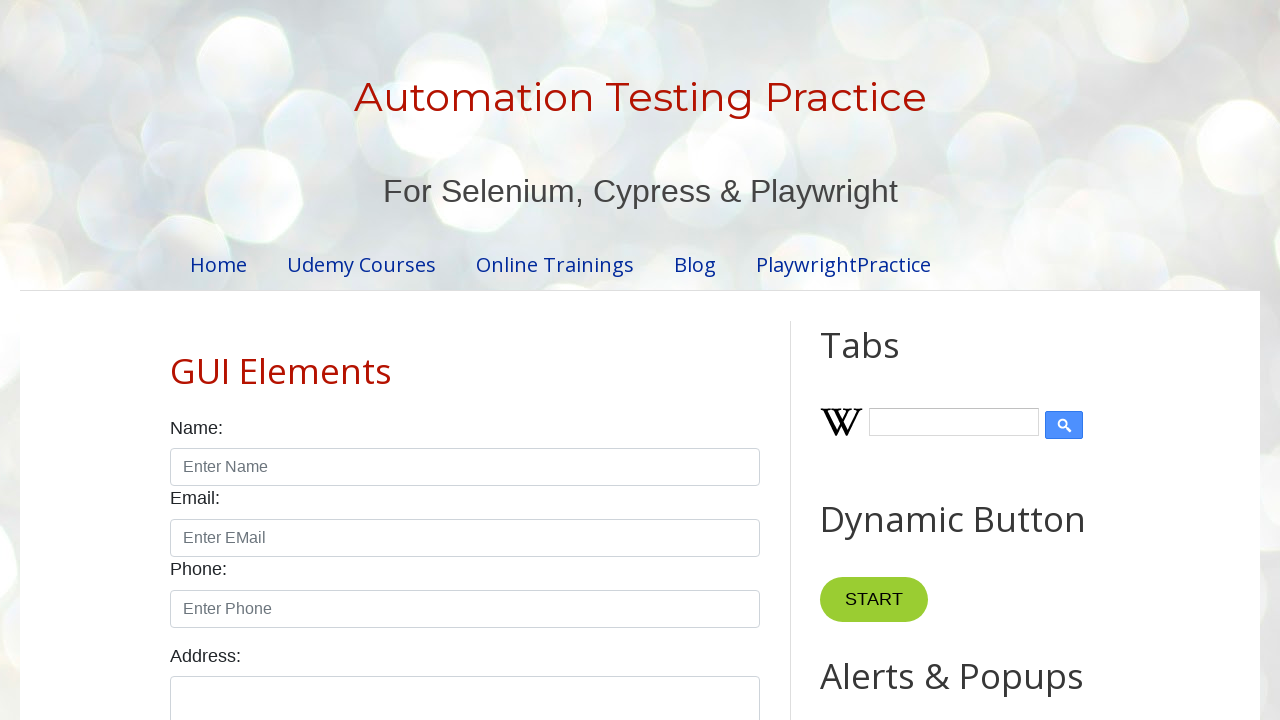

Retrieved text content from option: '
        Green
      '
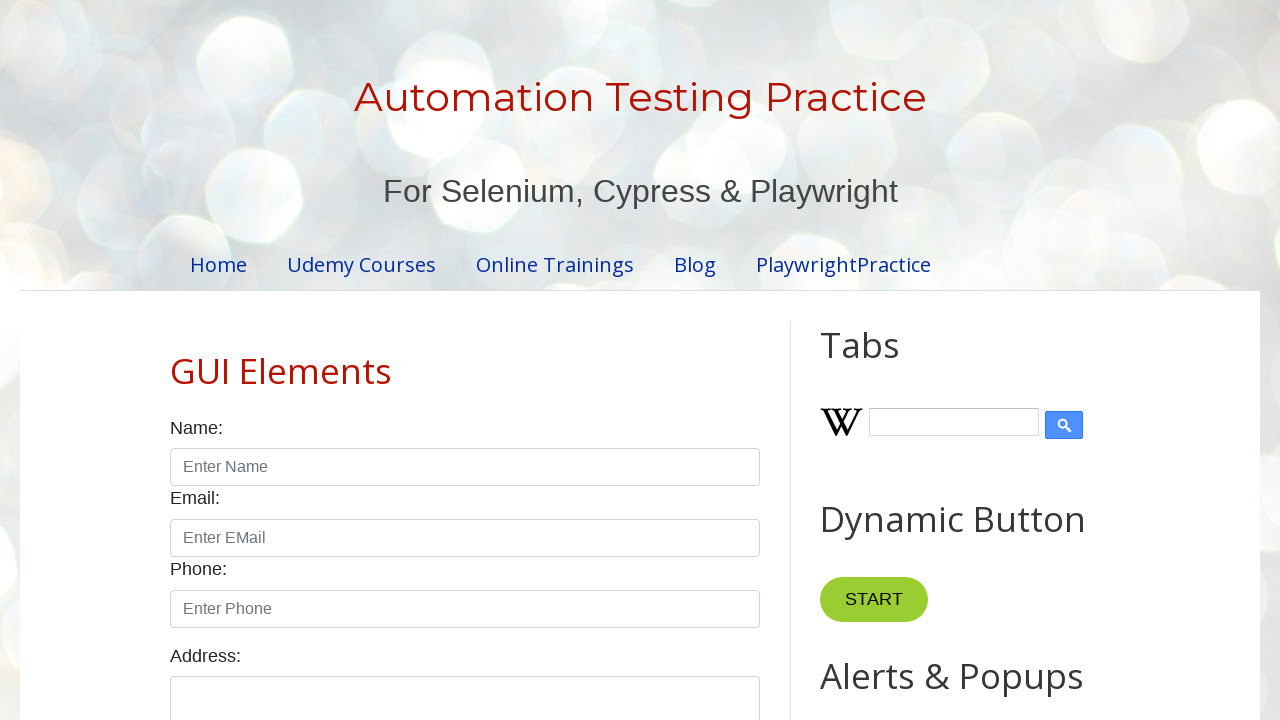

Added unique element to set: '
        Green
      '
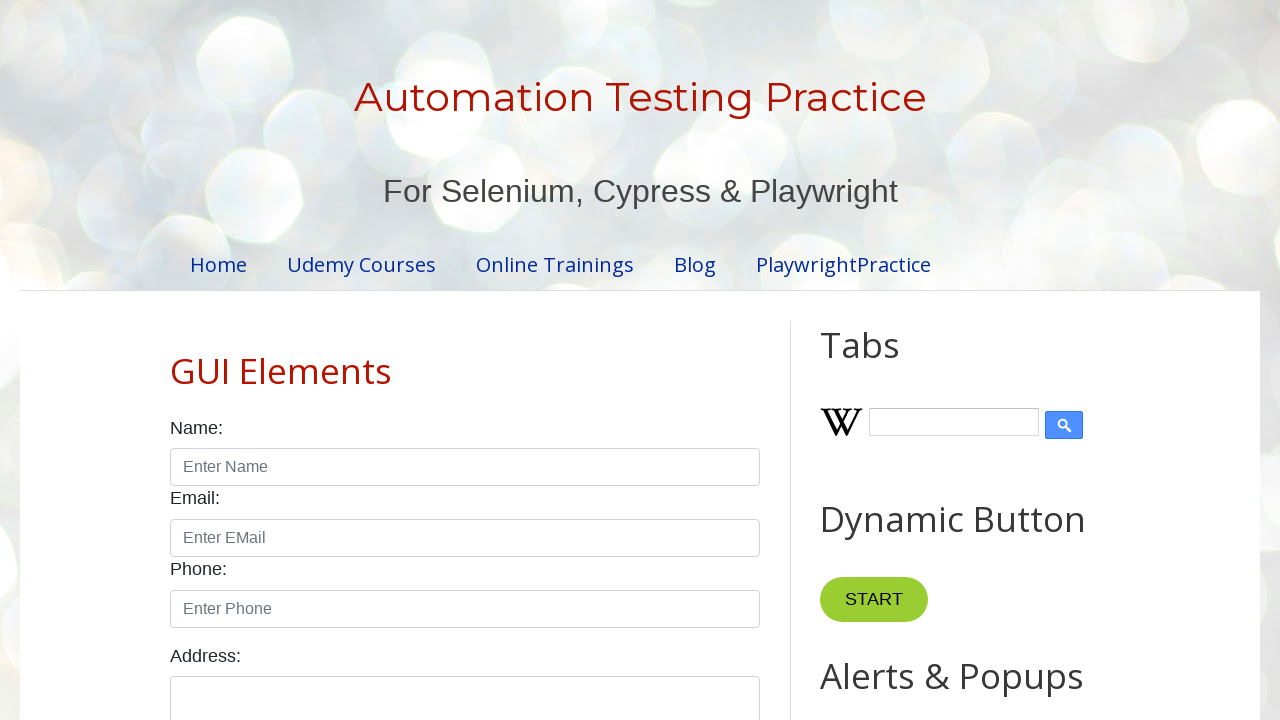

Retrieved text content from option: '
        Yellow
      '
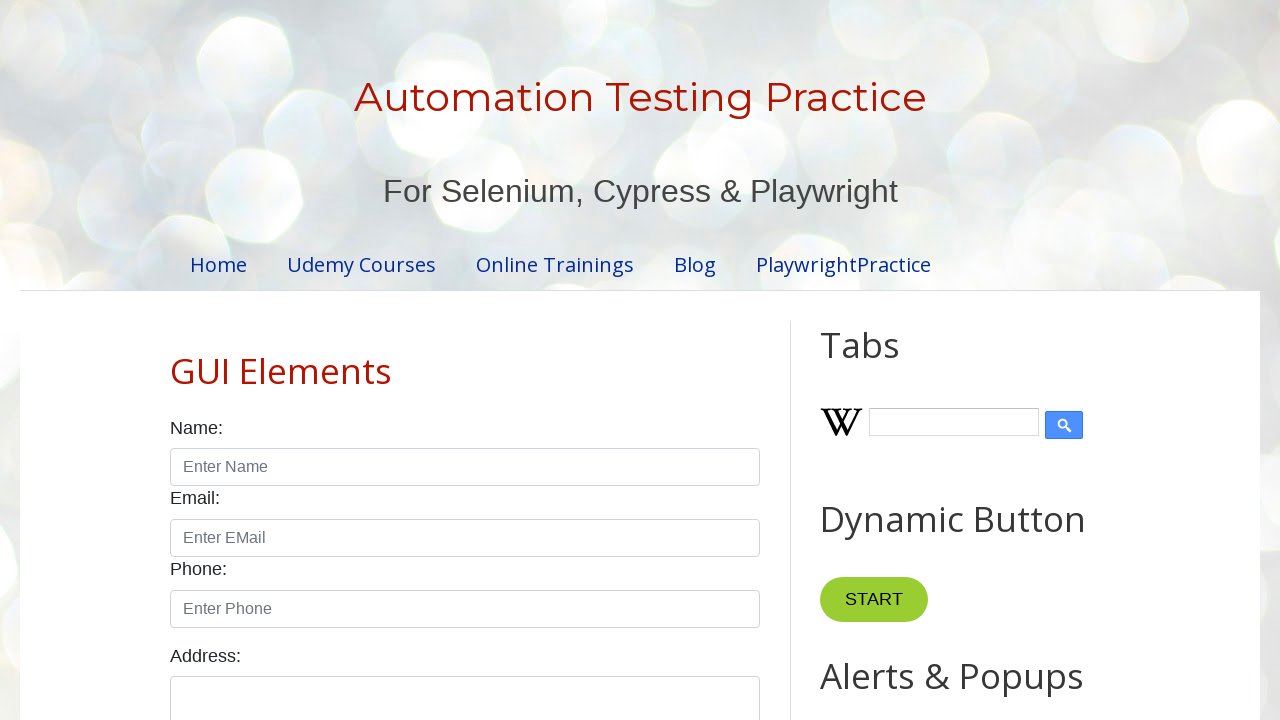

Added unique element to set: '
        Yellow
      '
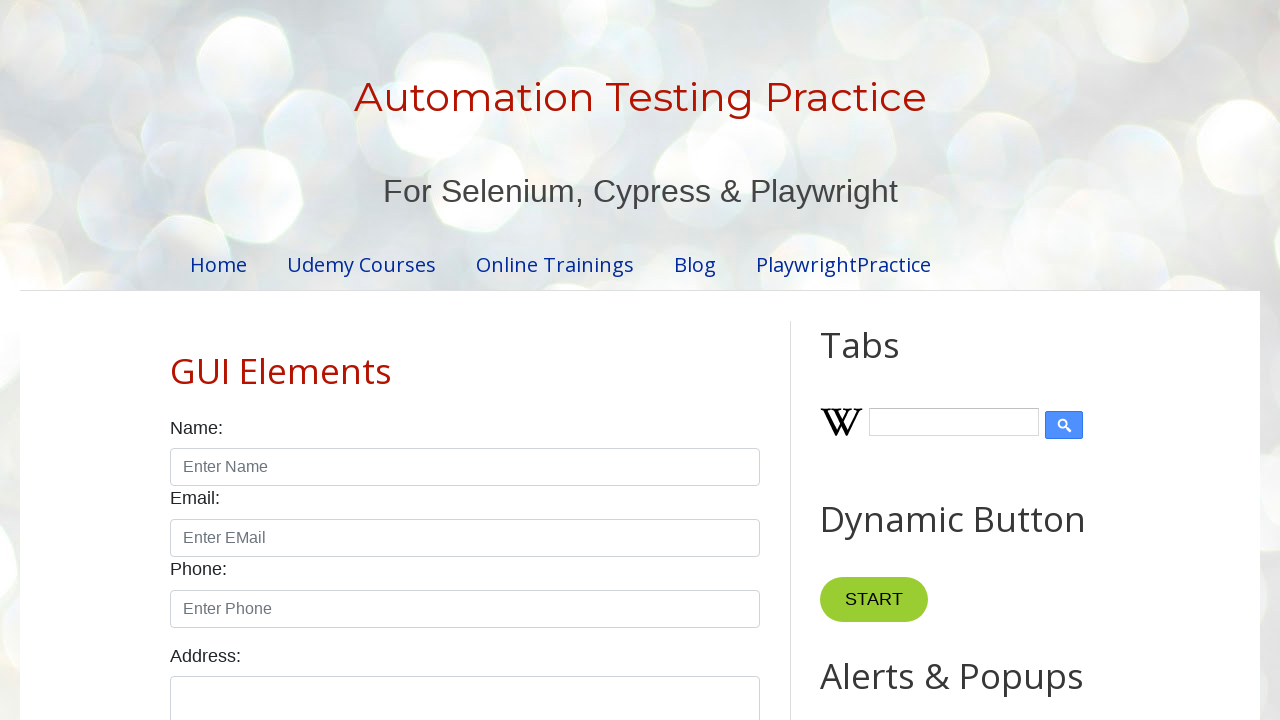

Retrieved text content from option: '
        Red
      '
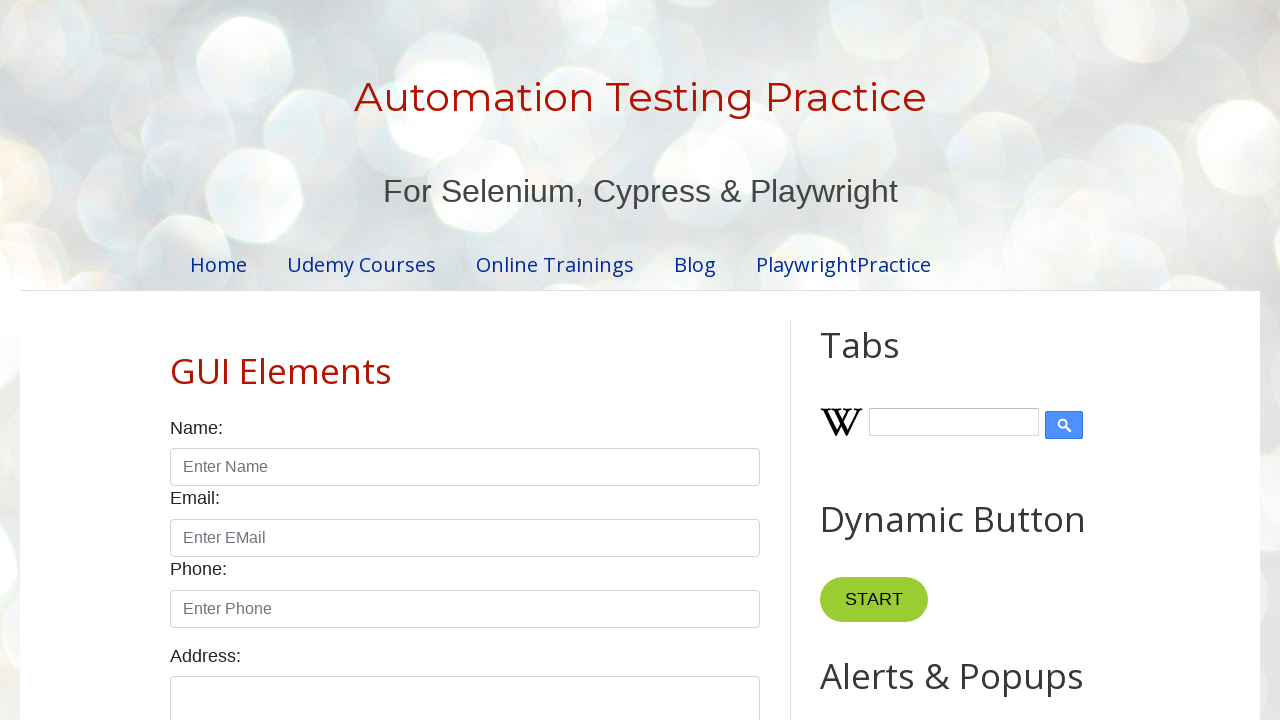

Identified duplicate element: '
        Red
      '
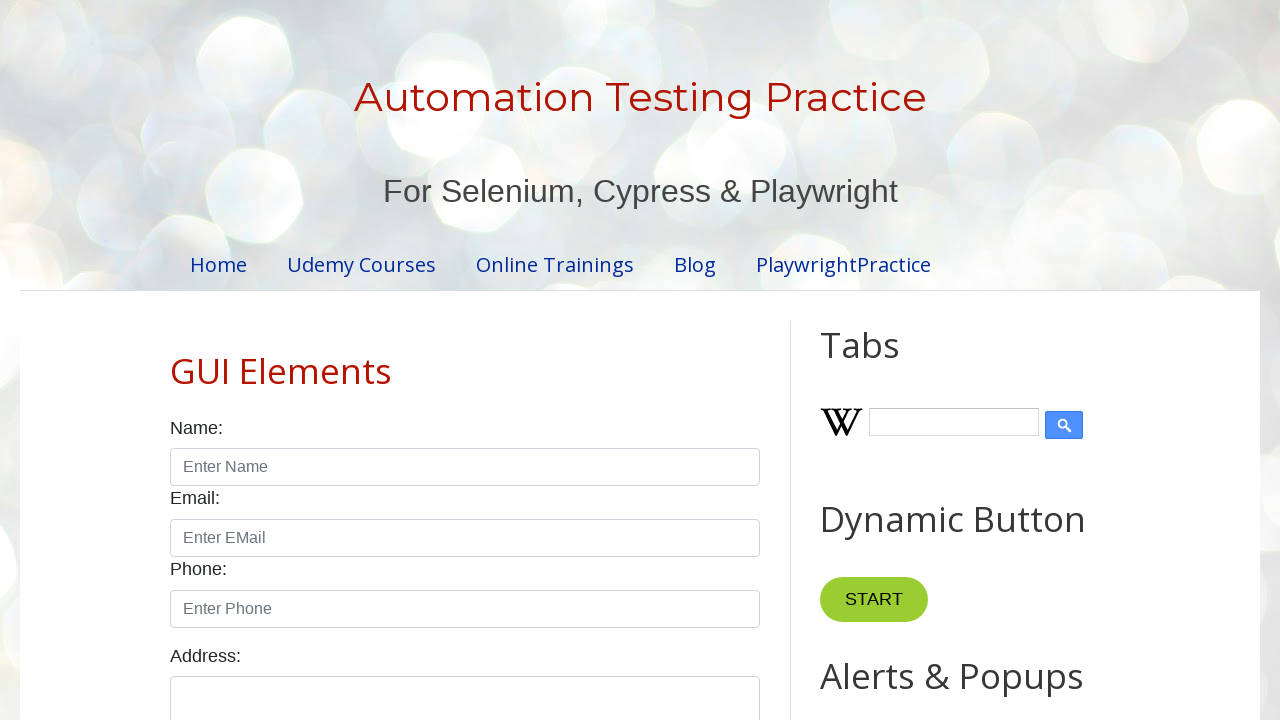

Retrieved text content from option: '
        White
      '
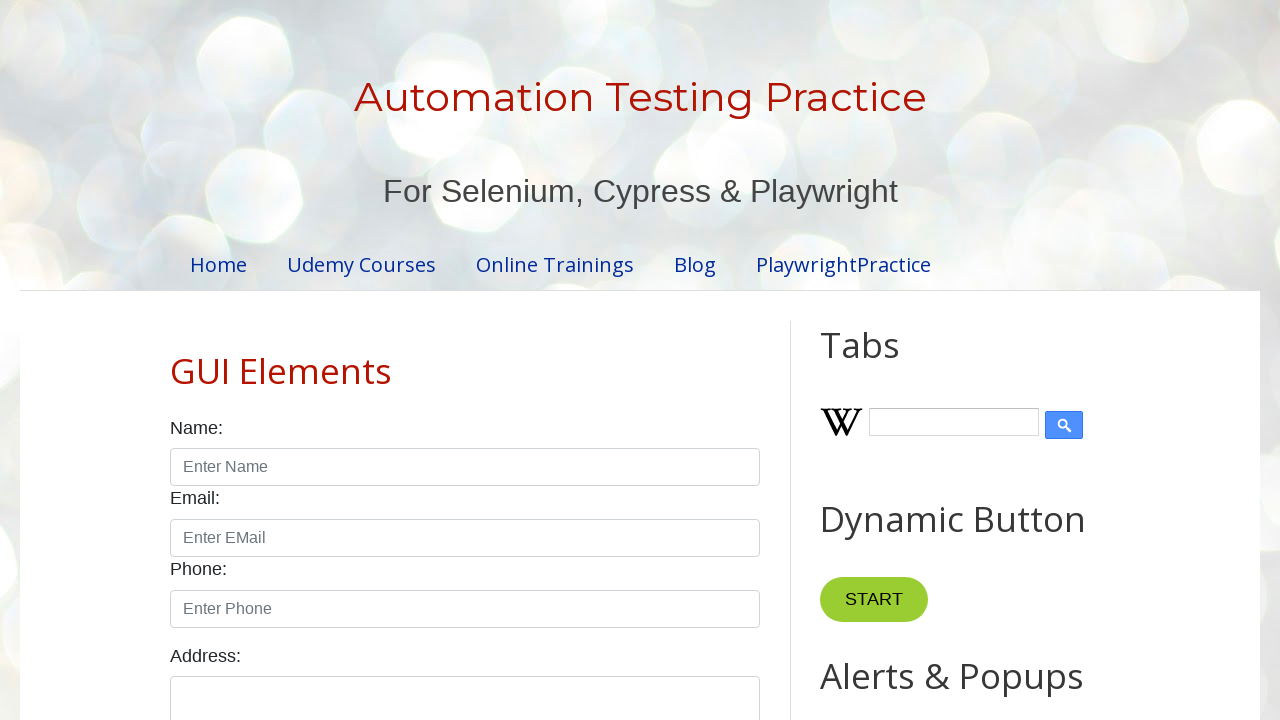

Added unique element to set: '
        White
      '
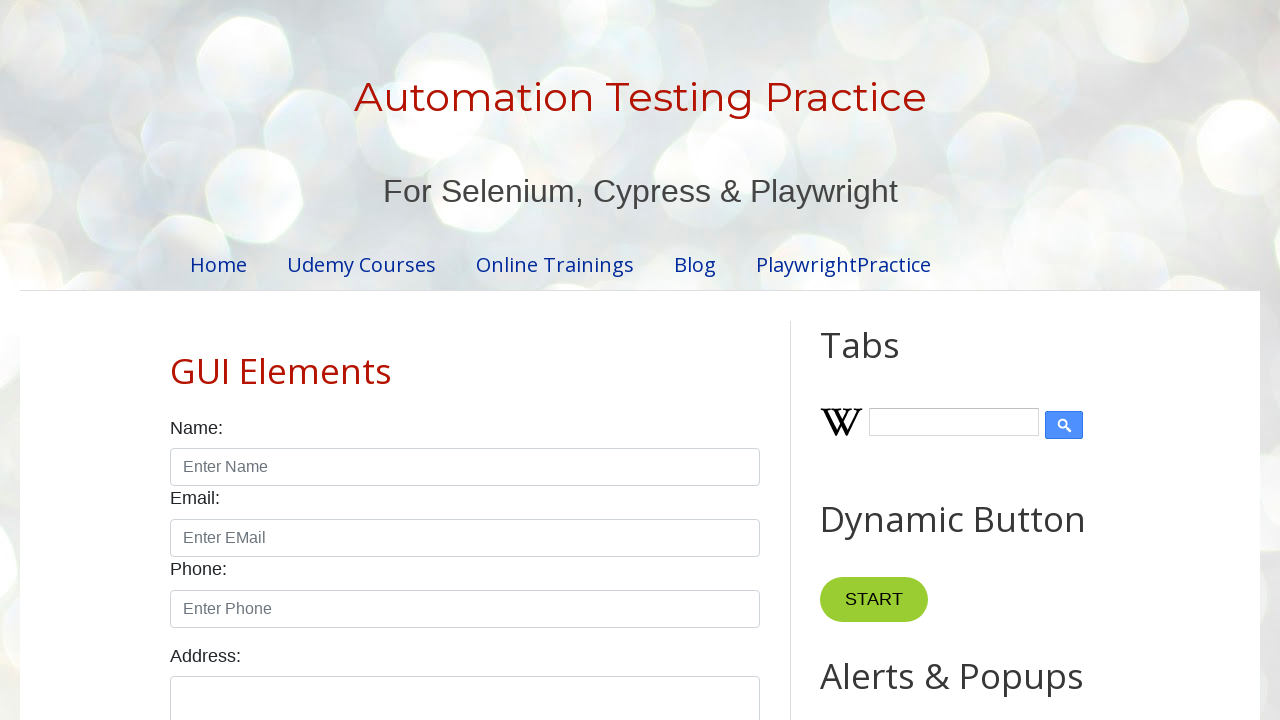

Retrieved text content from option: '
        Green
      '
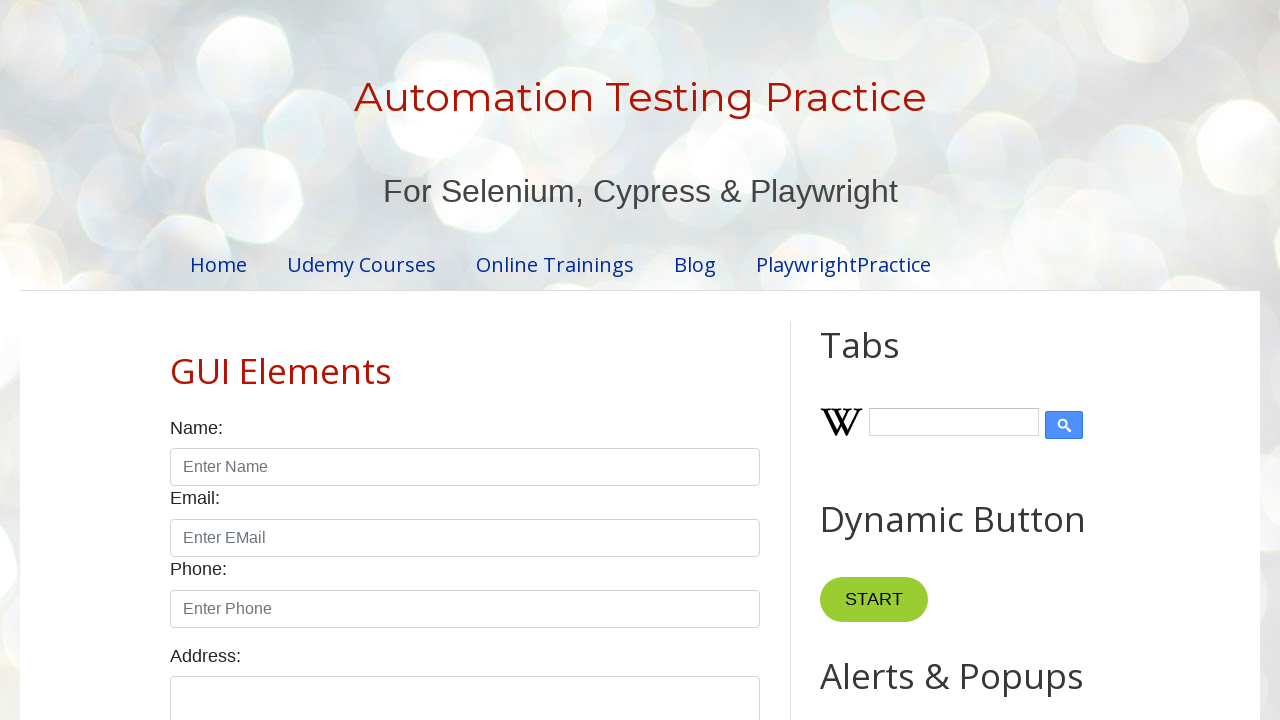

Identified duplicate element: '
        Green
      '
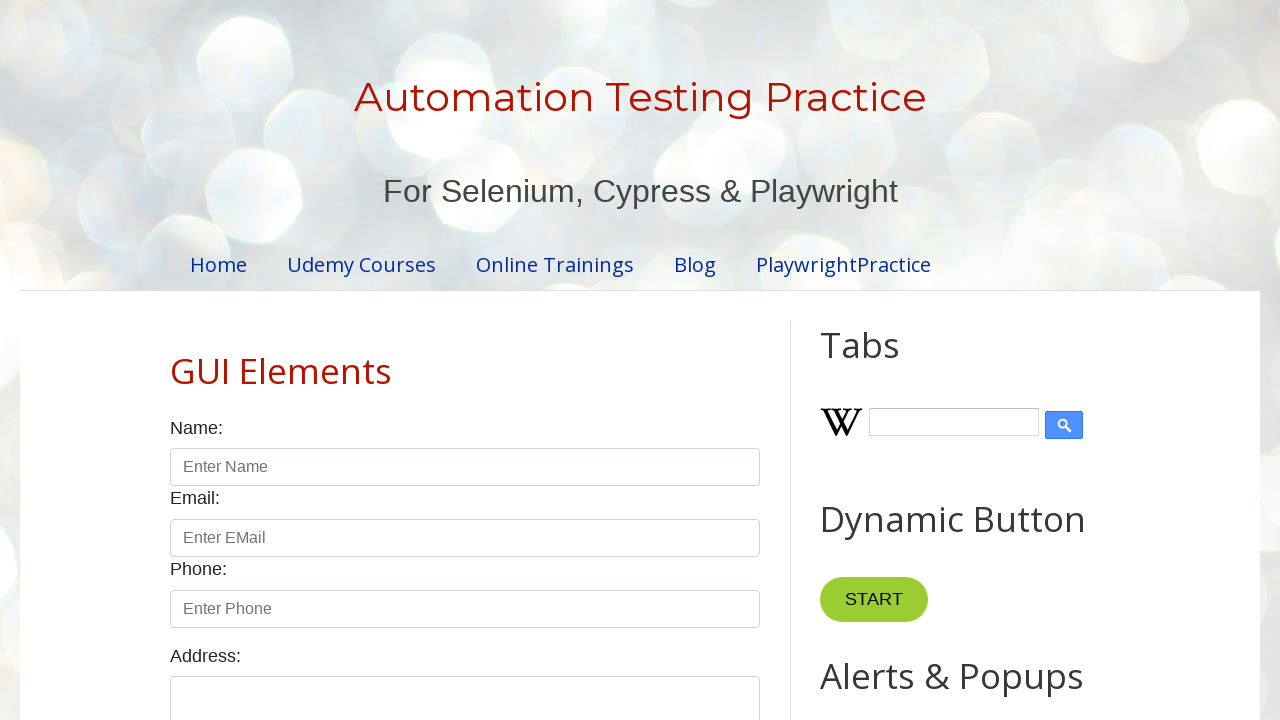

Completed duplicate detection: duplicates were found in listbox
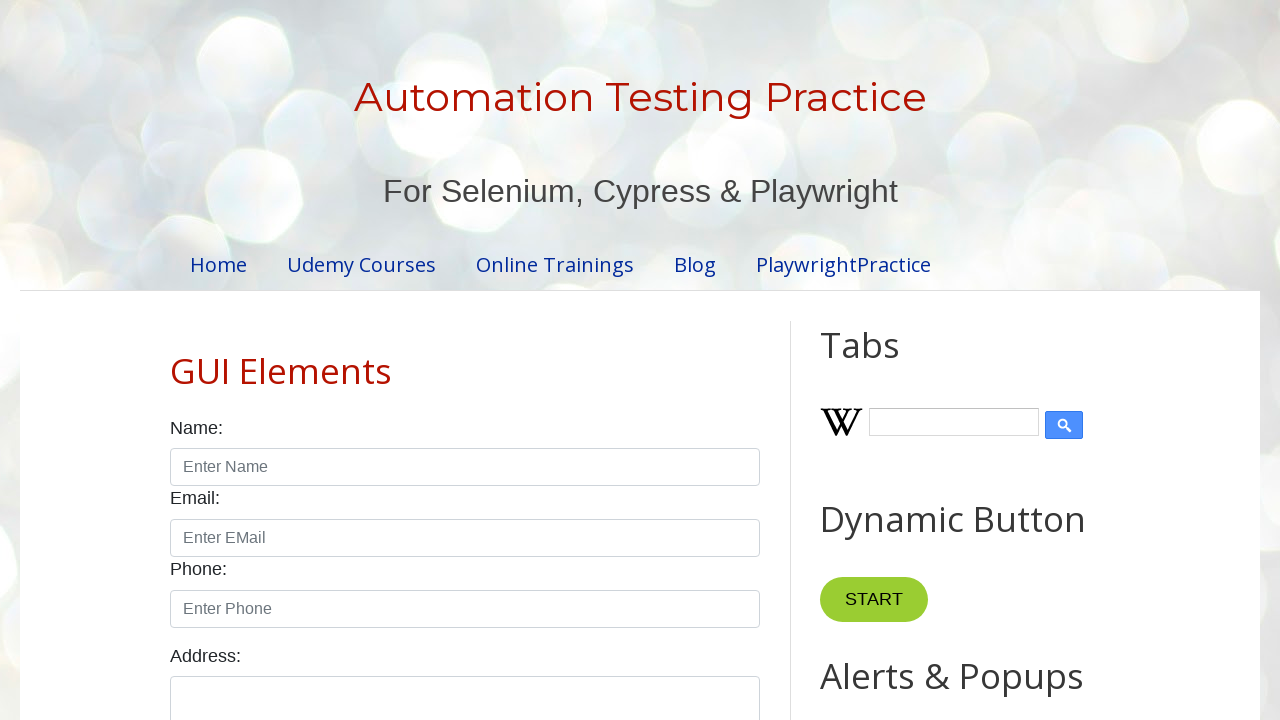

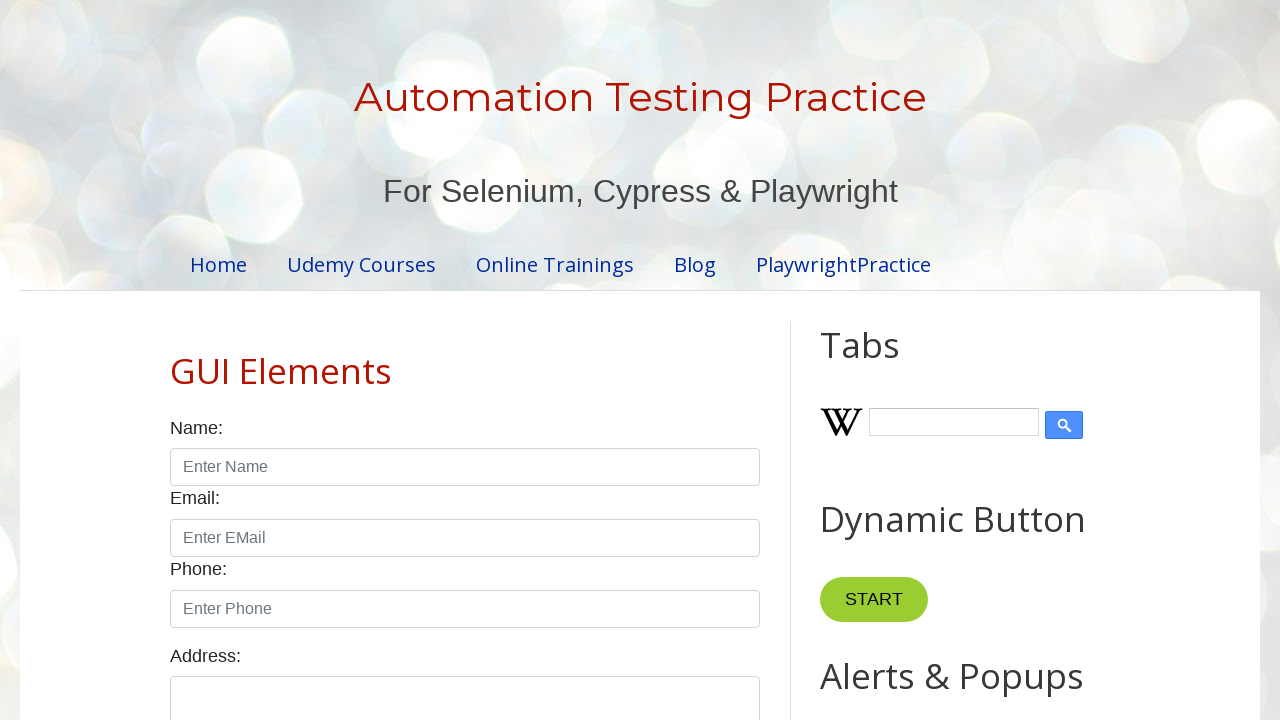